Tests the Add/Remove Elements page by clicking the "Add Element" button multiple times to create delete buttons, verifying dynamic element creation functionality.

Starting URL: http://the-internet.herokuapp.com/add_remove_elements/

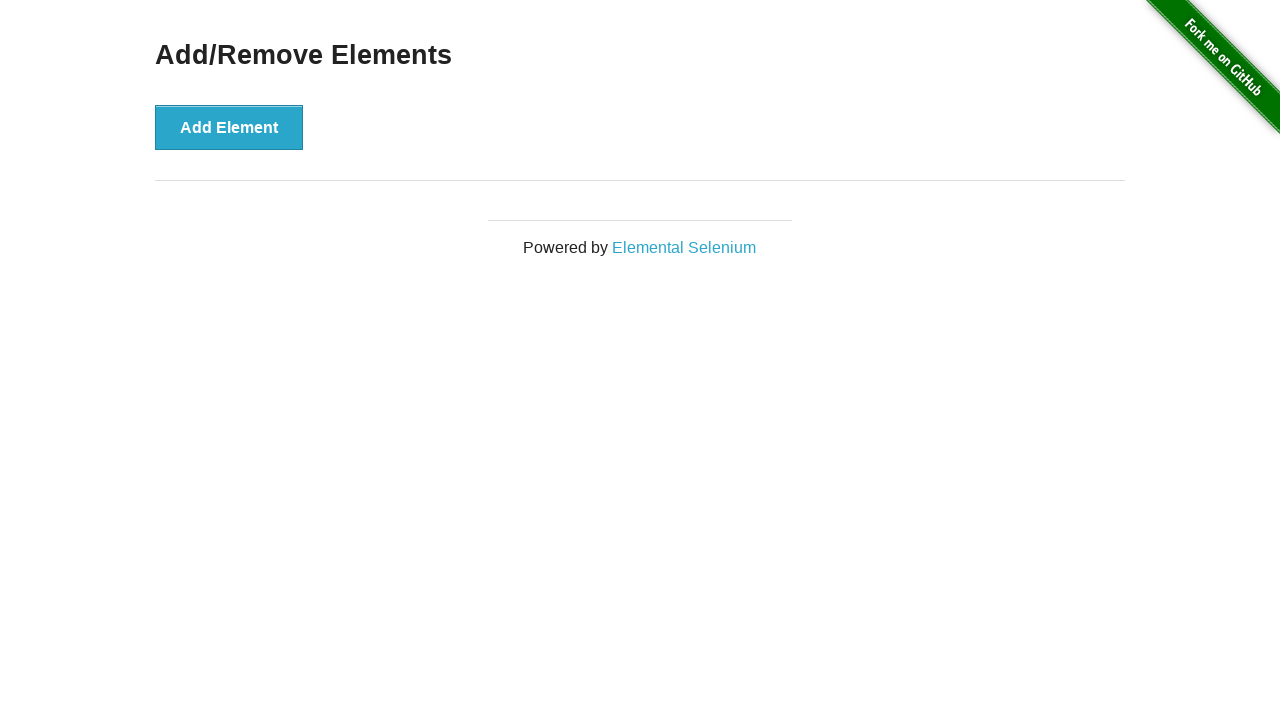

Navigated to Add/Remove Elements page
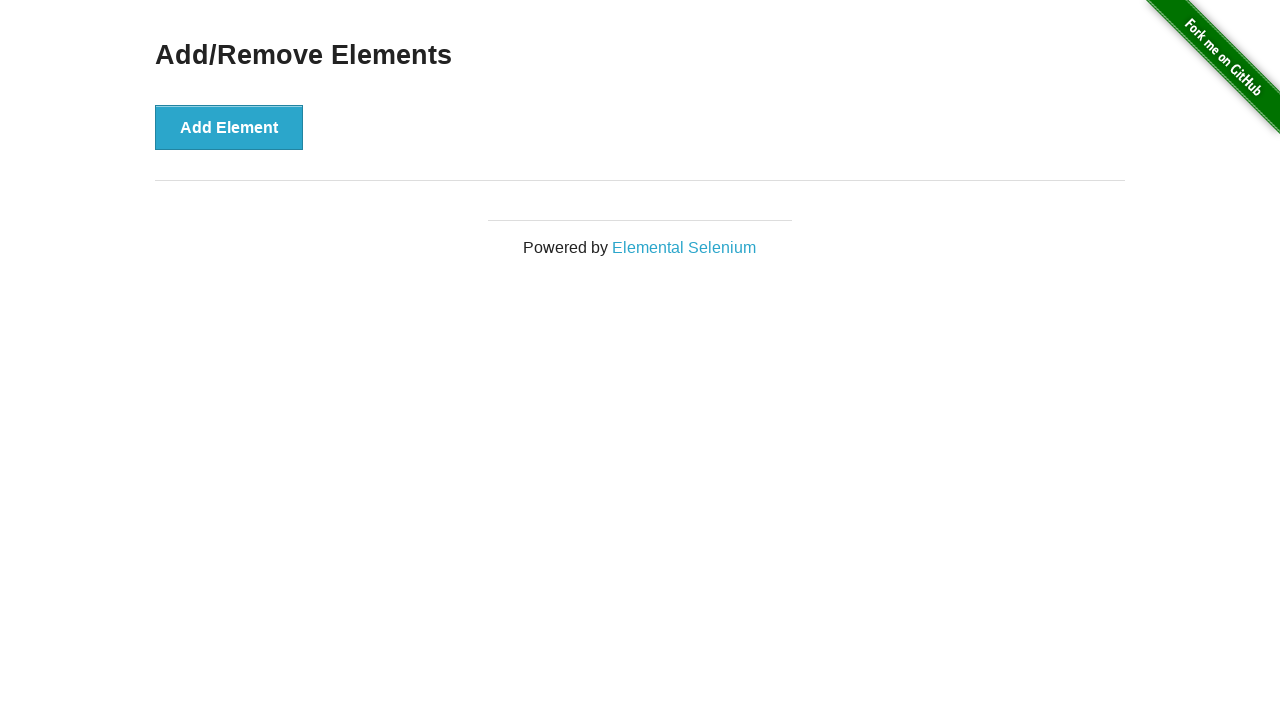

Clicked 'Add Element' button (iteration 1/10) at (229, 127) on xpath=//button[text()='Add Element']
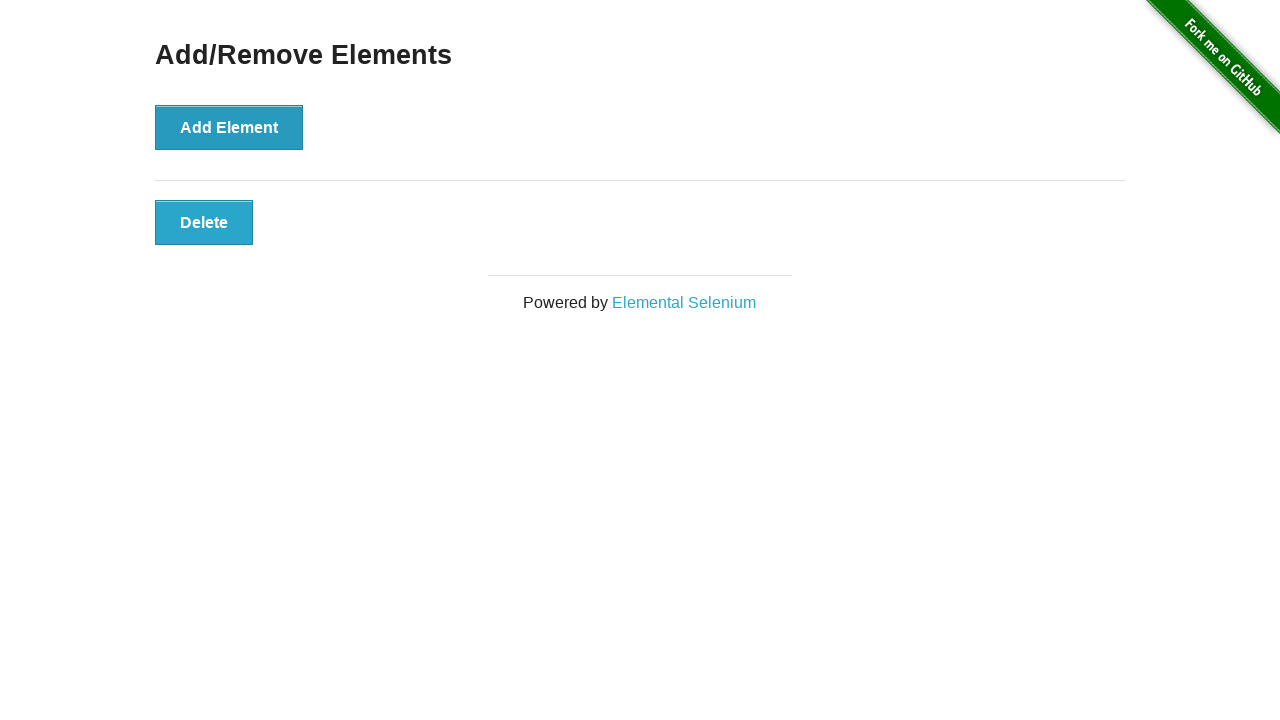

Clicked 'Add Element' button (iteration 2/10) at (229, 127) on xpath=//button[text()='Add Element']
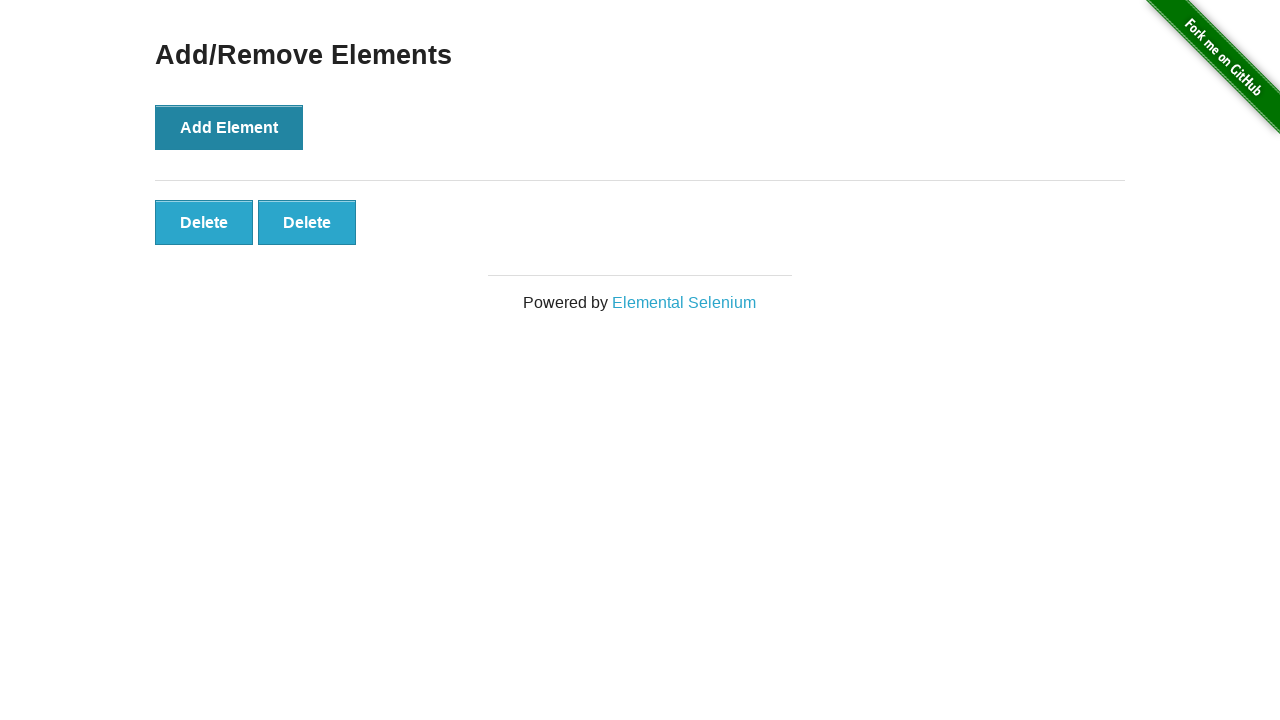

Clicked 'Add Element' button (iteration 3/10) at (229, 127) on xpath=//button[text()='Add Element']
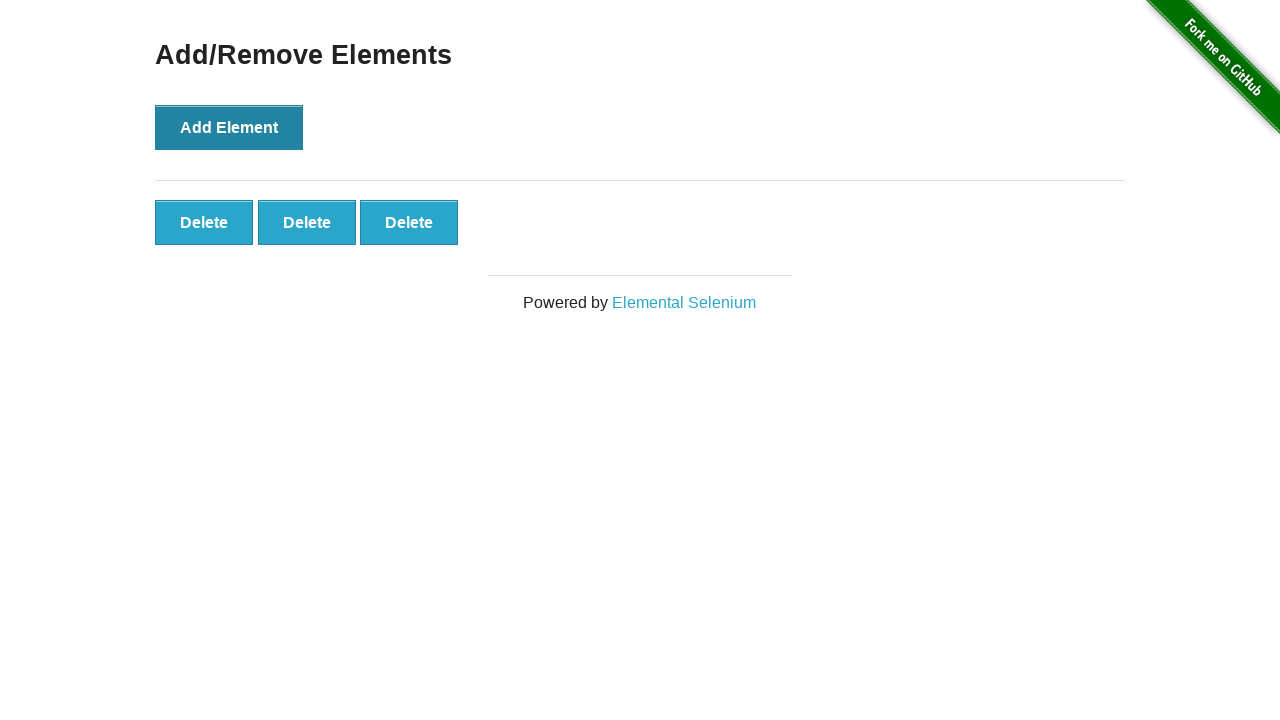

Clicked 'Add Element' button (iteration 4/10) at (229, 127) on xpath=//button[text()='Add Element']
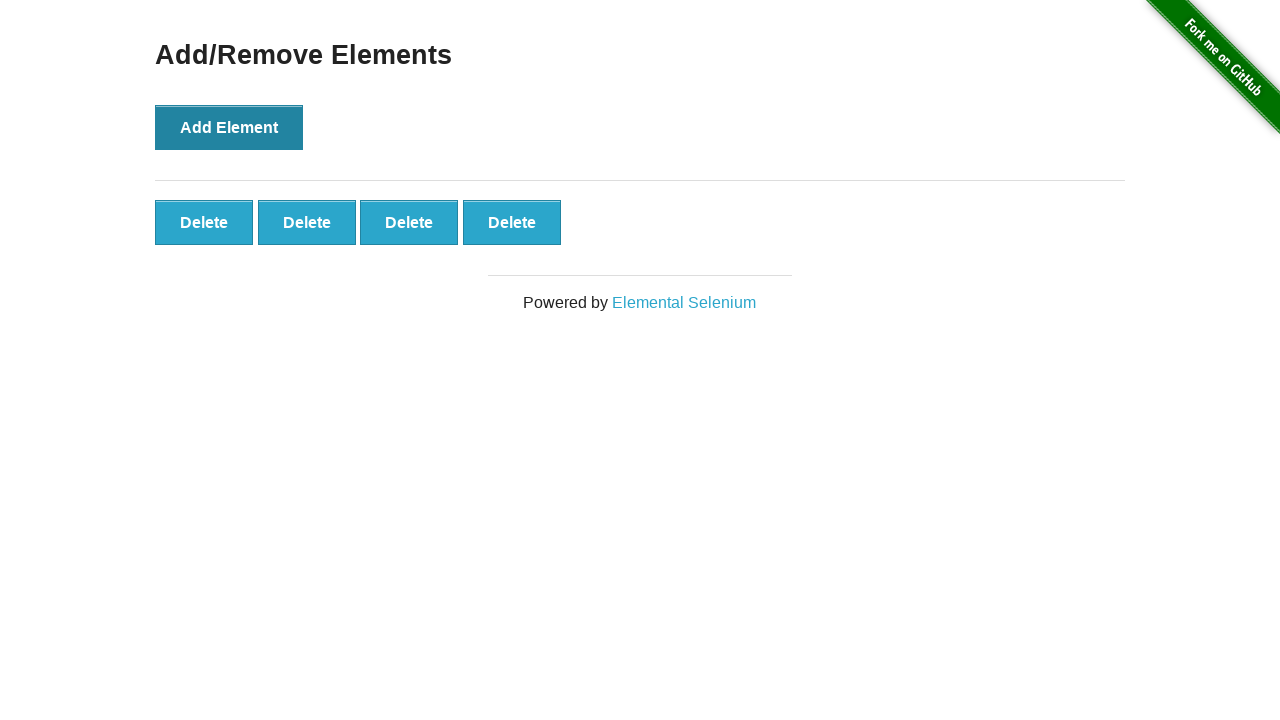

Clicked 'Add Element' button (iteration 5/10) at (229, 127) on xpath=//button[text()='Add Element']
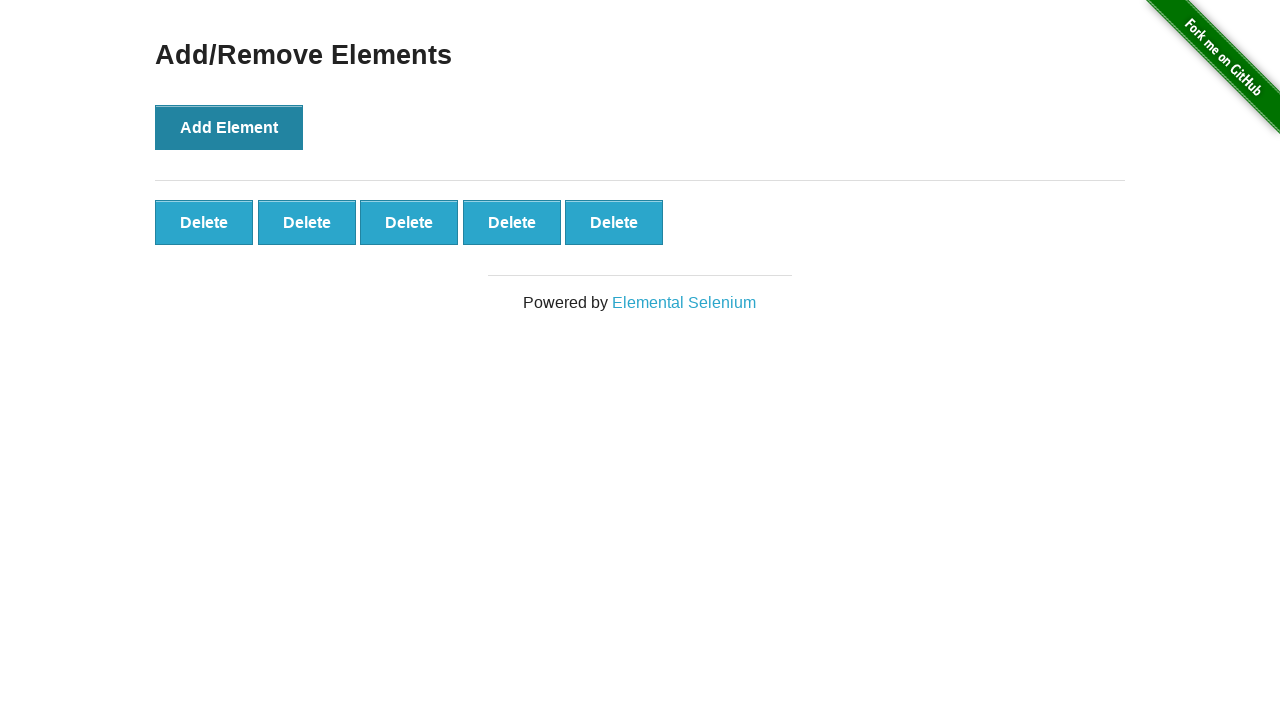

Clicked 'Add Element' button (iteration 6/10) at (229, 127) on xpath=//button[text()='Add Element']
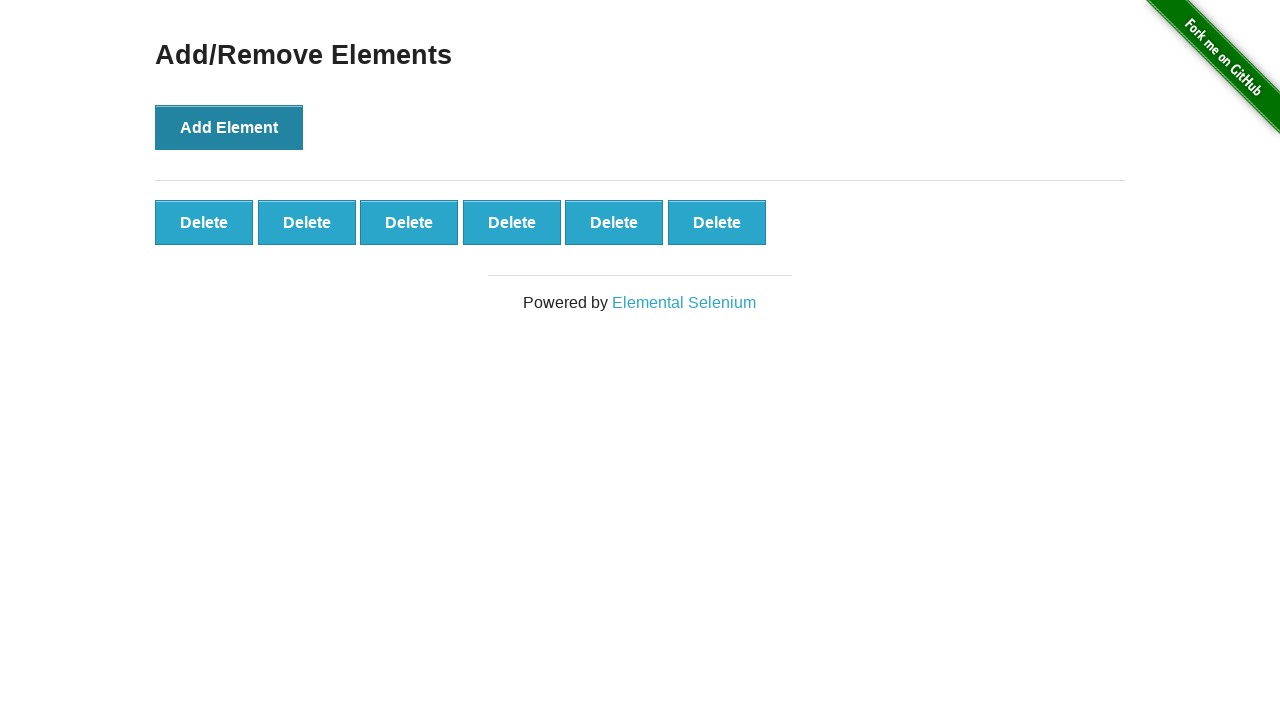

Clicked 'Add Element' button (iteration 7/10) at (229, 127) on xpath=//button[text()='Add Element']
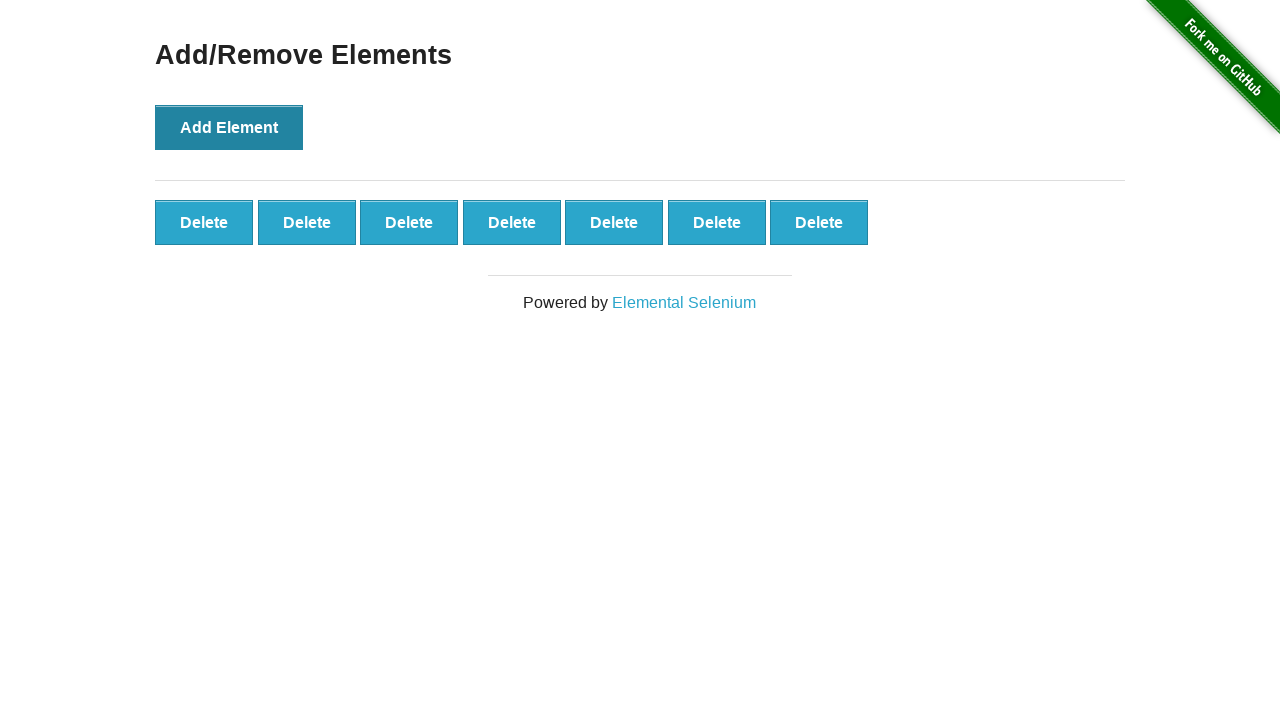

Clicked 'Add Element' button (iteration 8/10) at (229, 127) on xpath=//button[text()='Add Element']
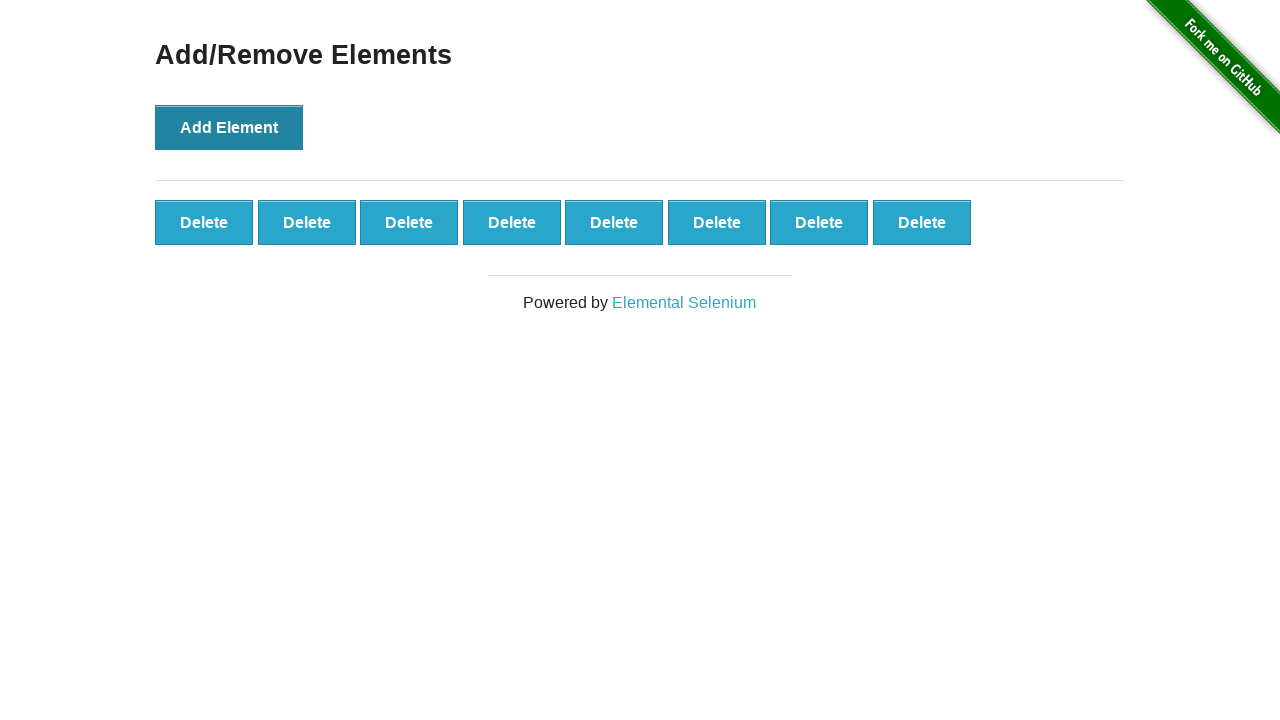

Clicked 'Add Element' button (iteration 9/10) at (229, 127) on xpath=//button[text()='Add Element']
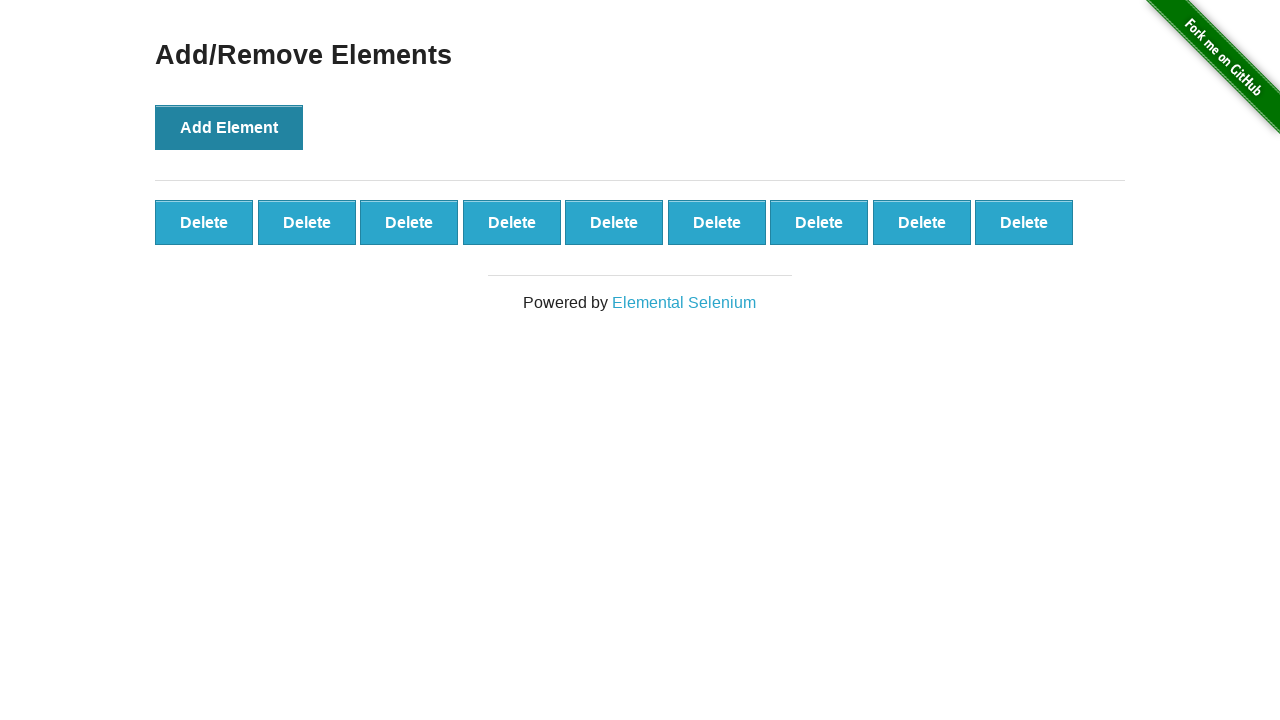

Clicked 'Add Element' button (iteration 10/10) at (229, 127) on xpath=//button[text()='Add Element']
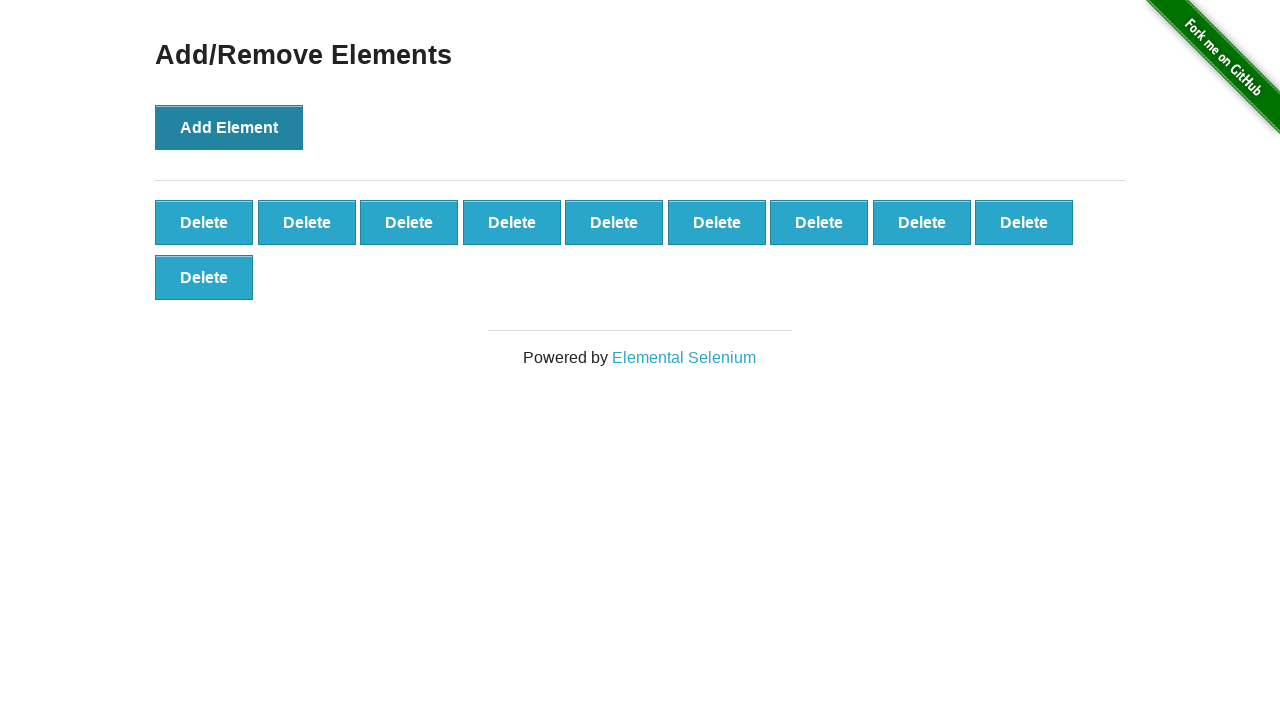

Waited for delete buttons to appear
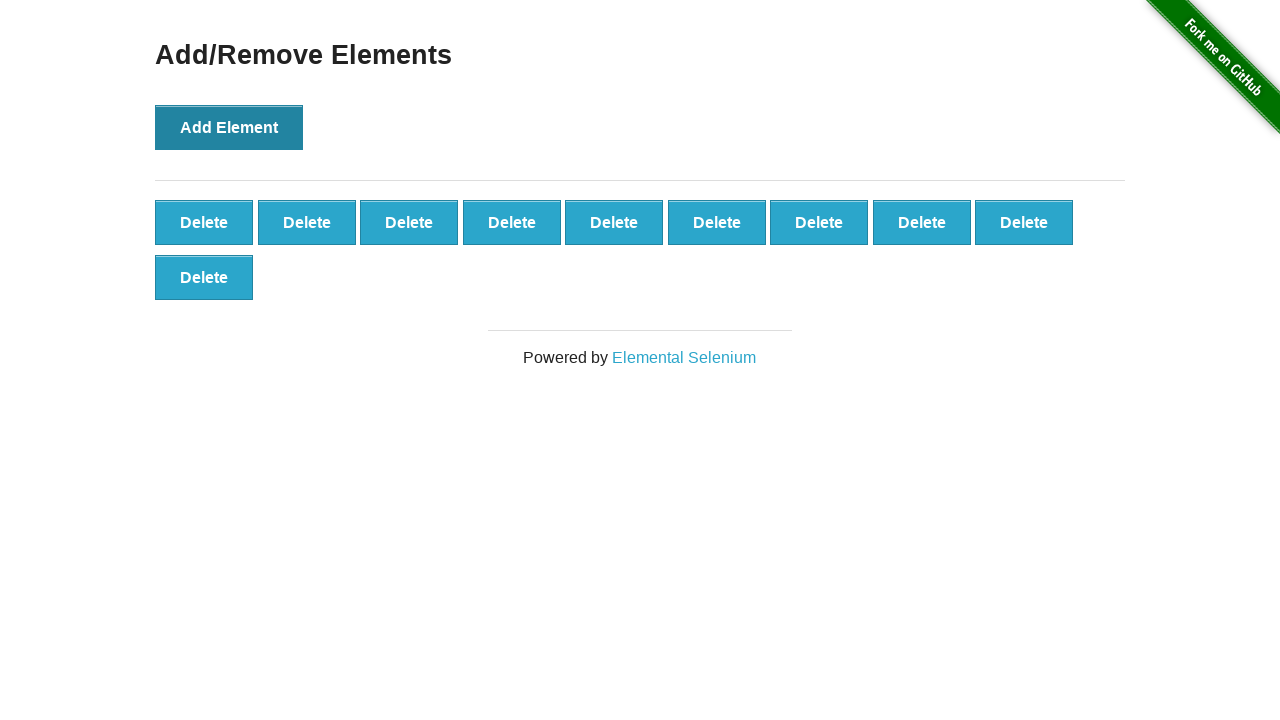

Located all delete buttons on the page
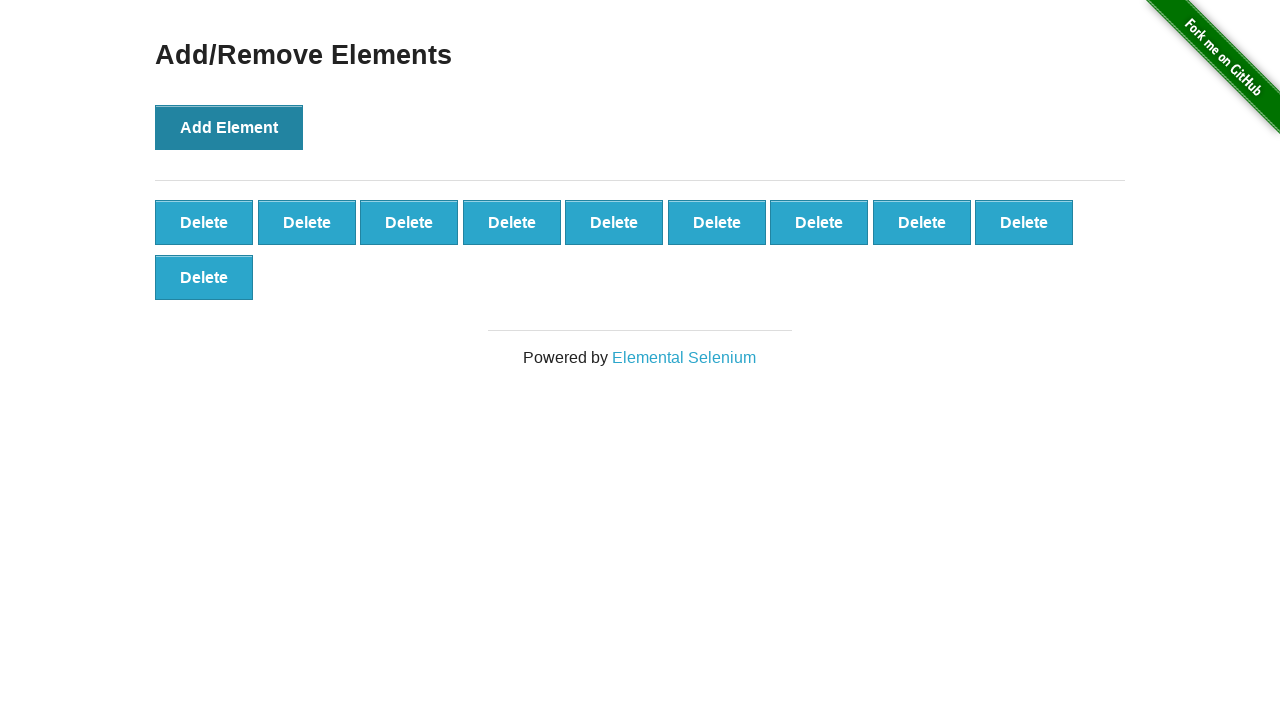

Verified that 10 delete buttons were successfully created
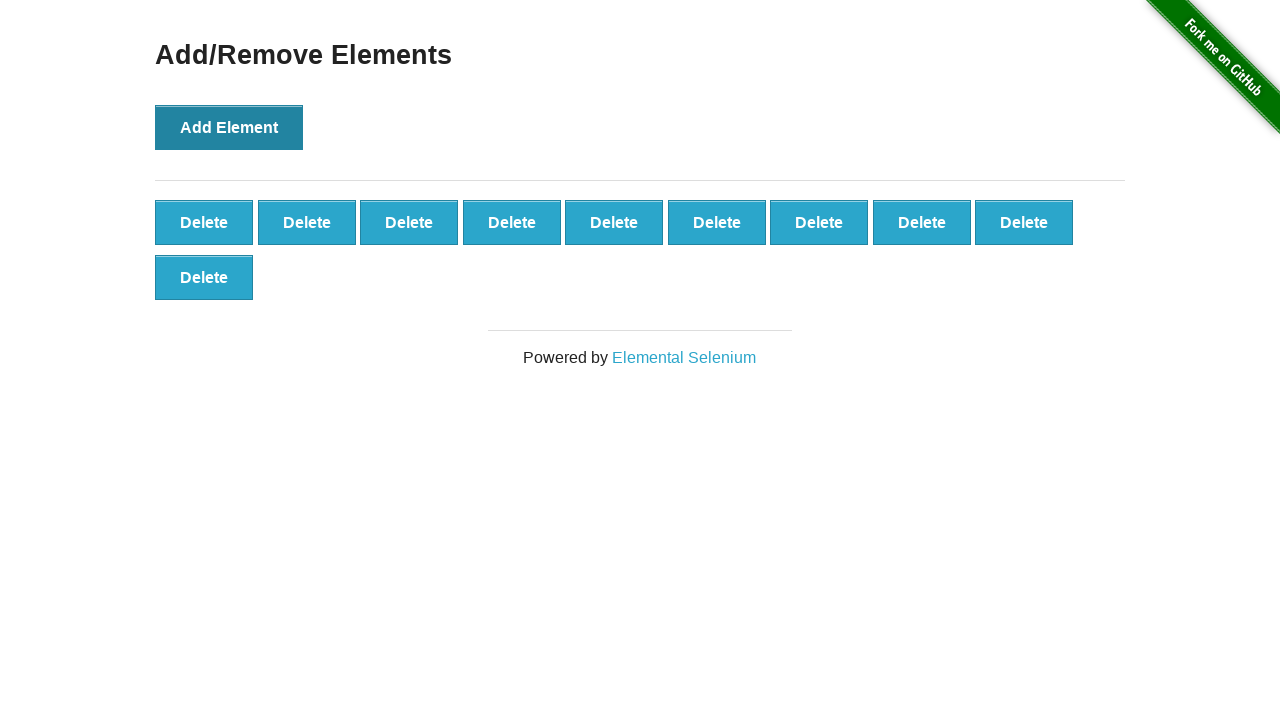

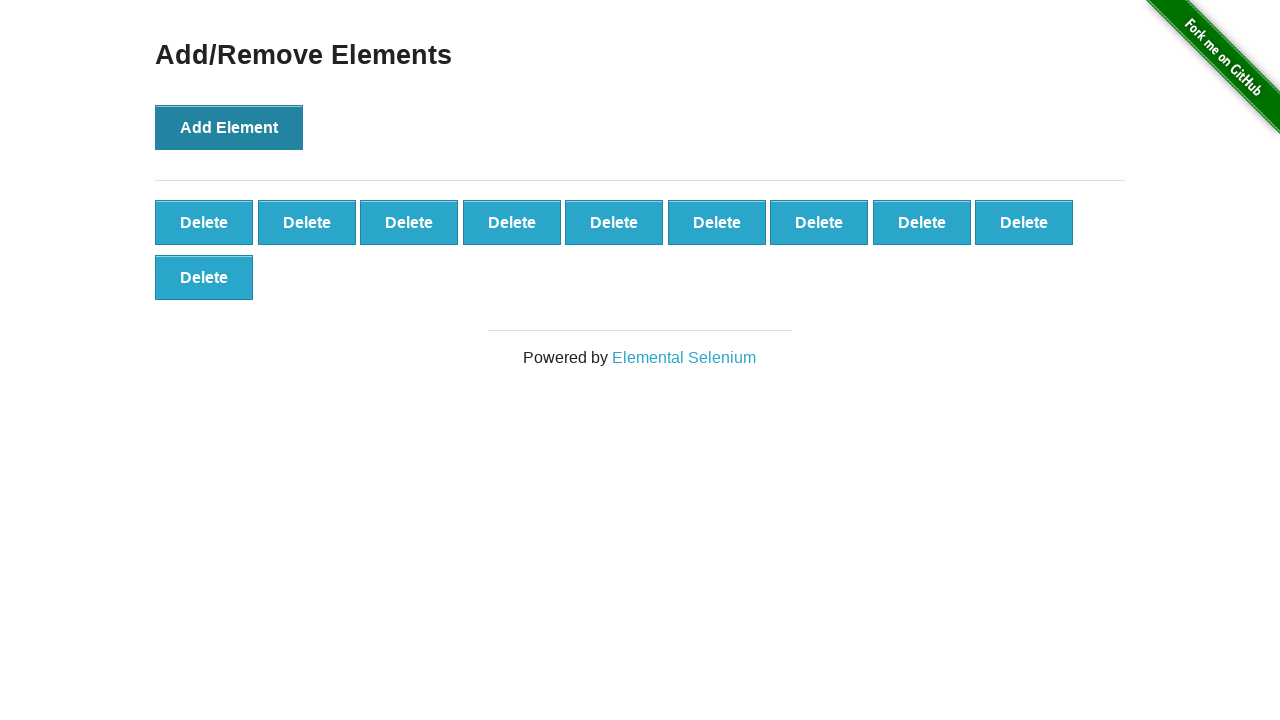